Tests JavaScript alert handling by clicking a button that triggers an alert, verifying the alert text, accepting it, and confirming the result message

Starting URL: https://the-internet.herokuapp.com/javascript_alerts

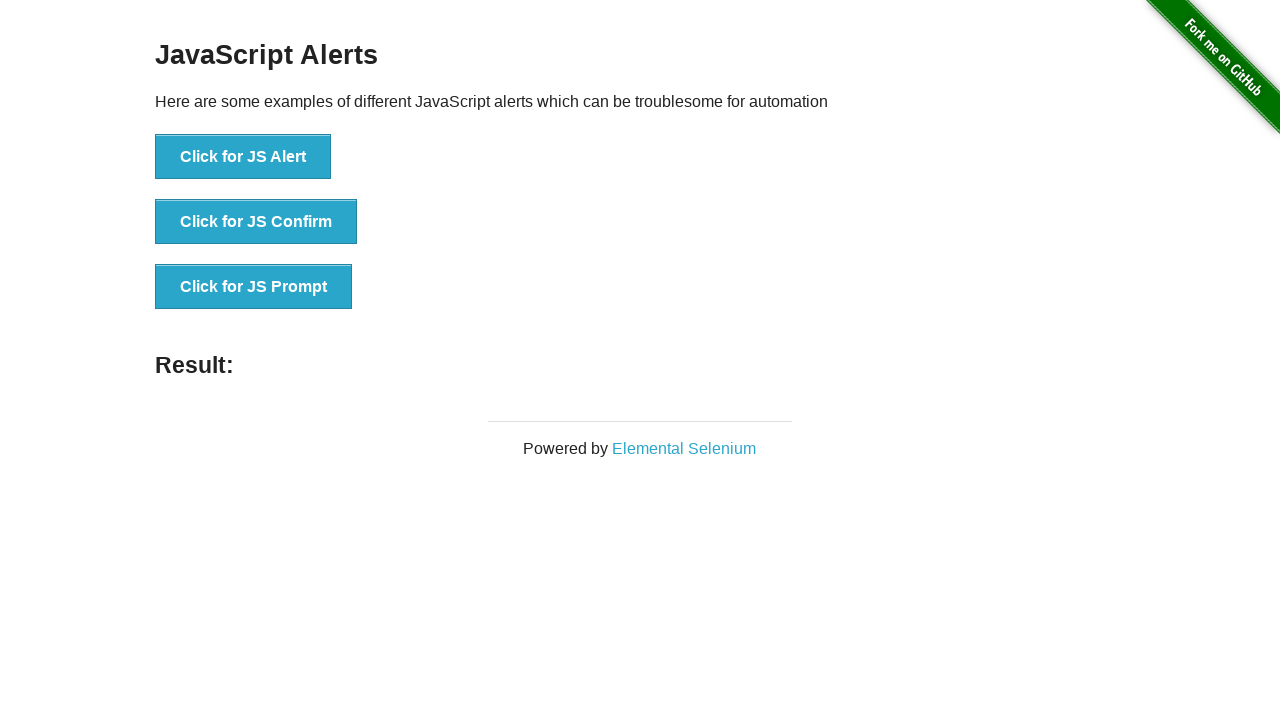

Set up dialog handler to capture and accept alerts
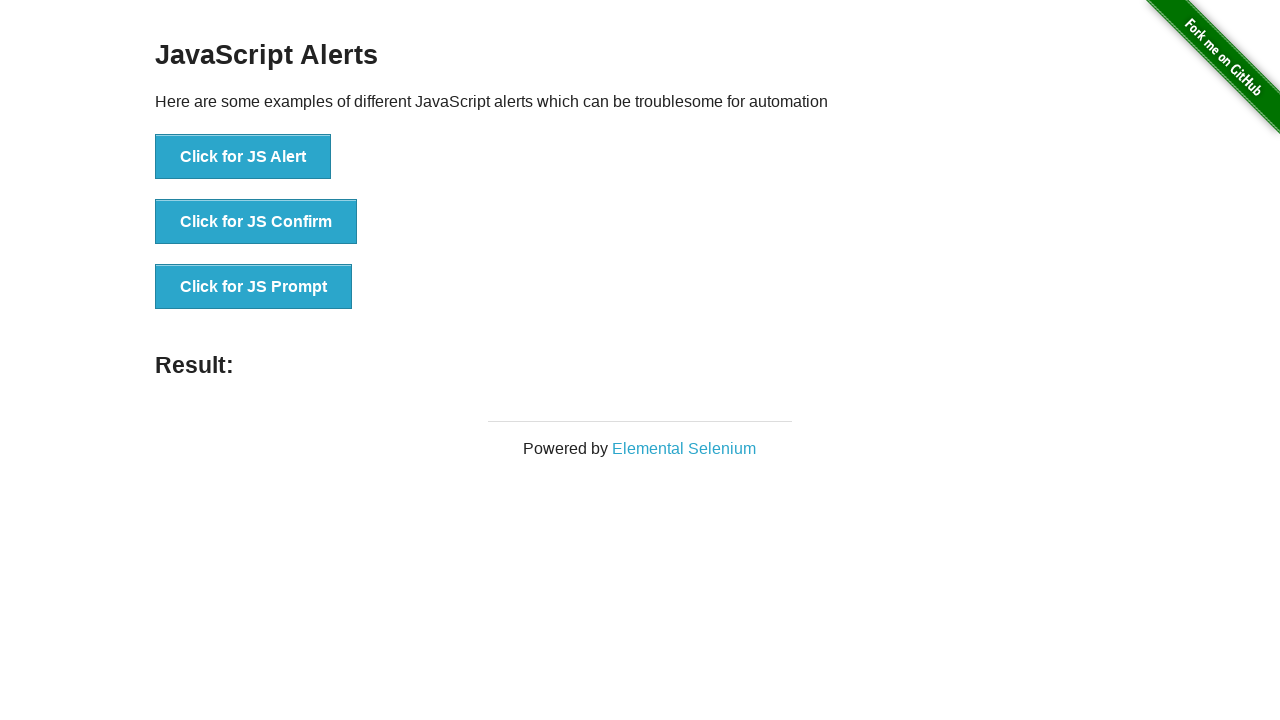

Waited for JS Alert button to load
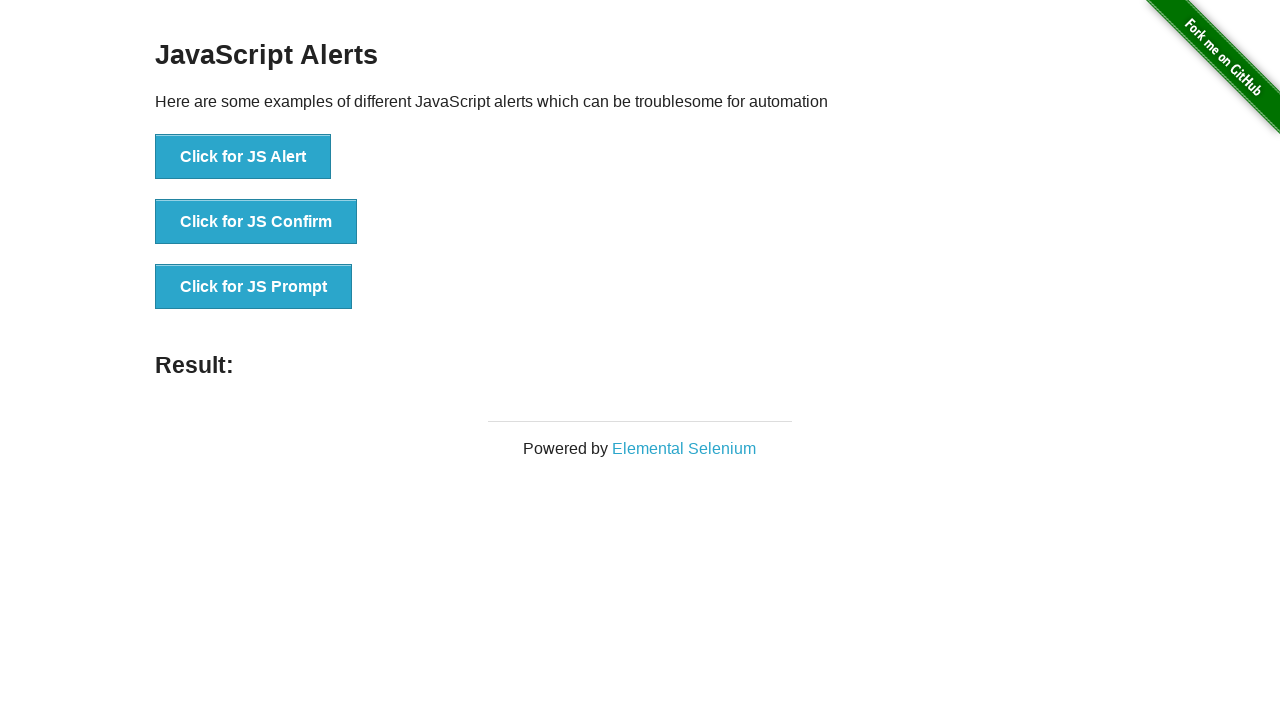

Clicked the JS Alert button at (243, 157) on xpath=//button[text()='Click for JS Alert']
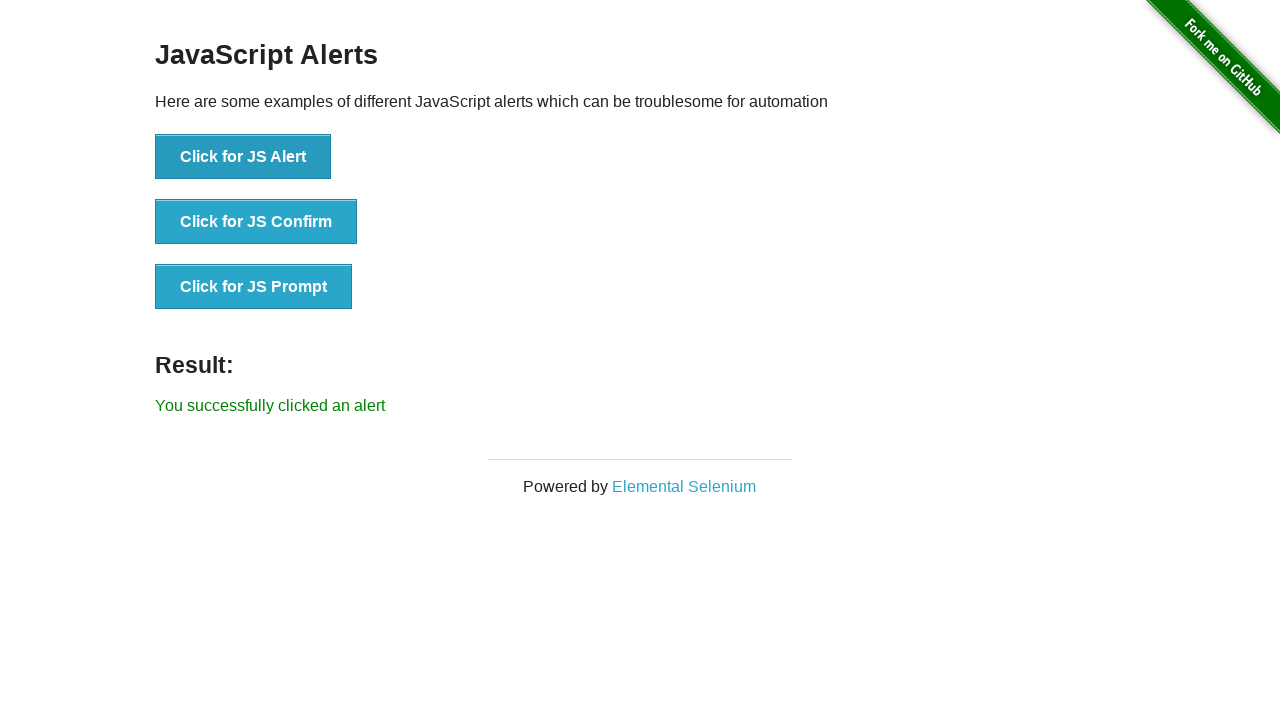

Waited for result message to appear
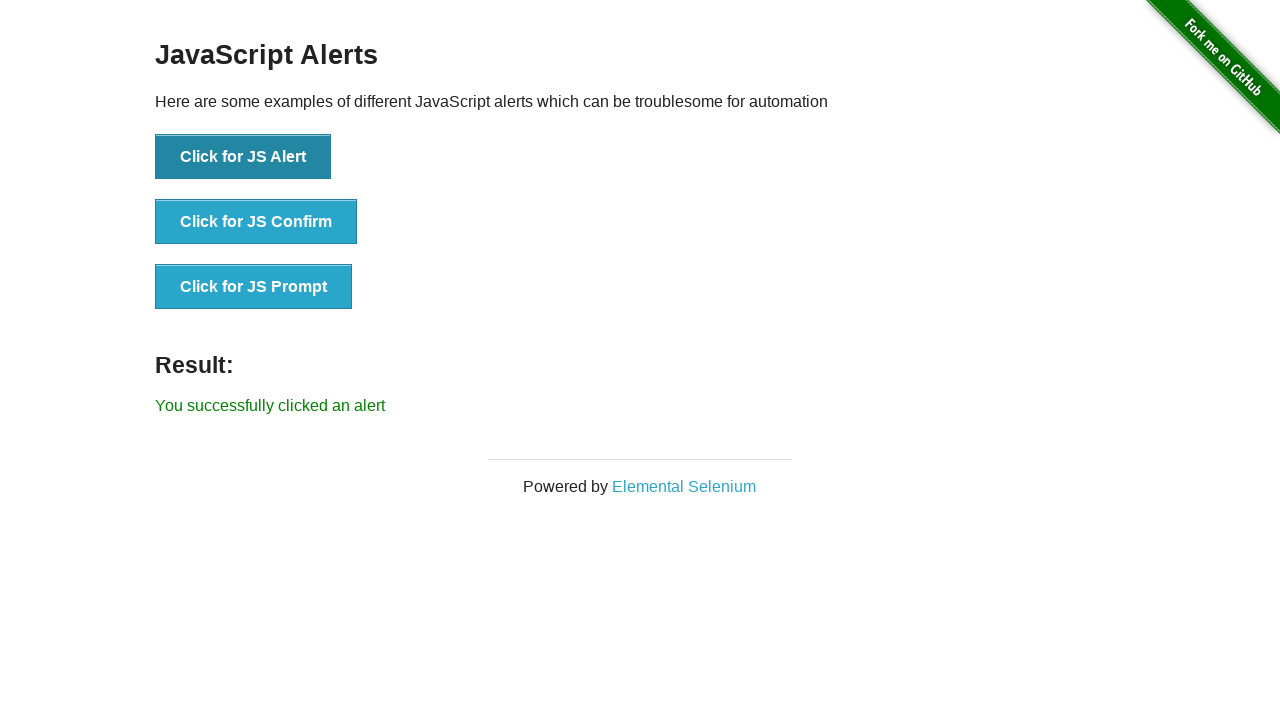

Retrieved result text: 'You successfully clicked an alert'
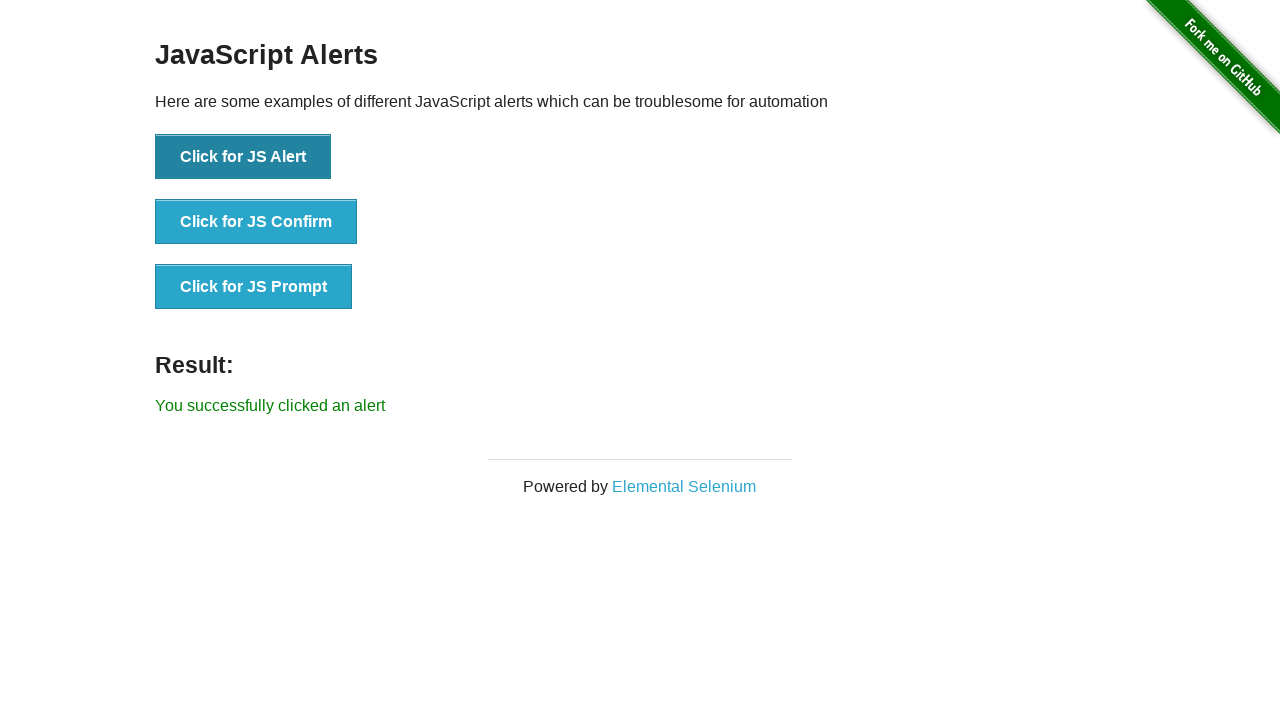

Verified result text matches expected alert success message
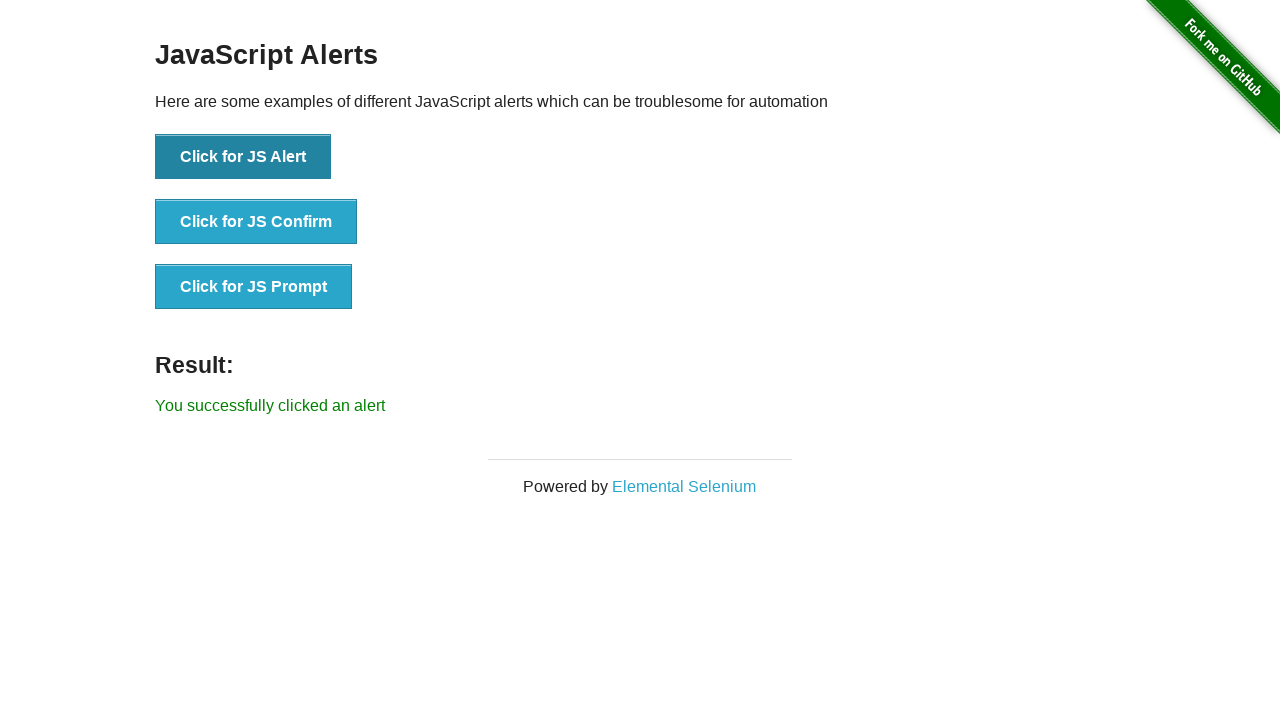

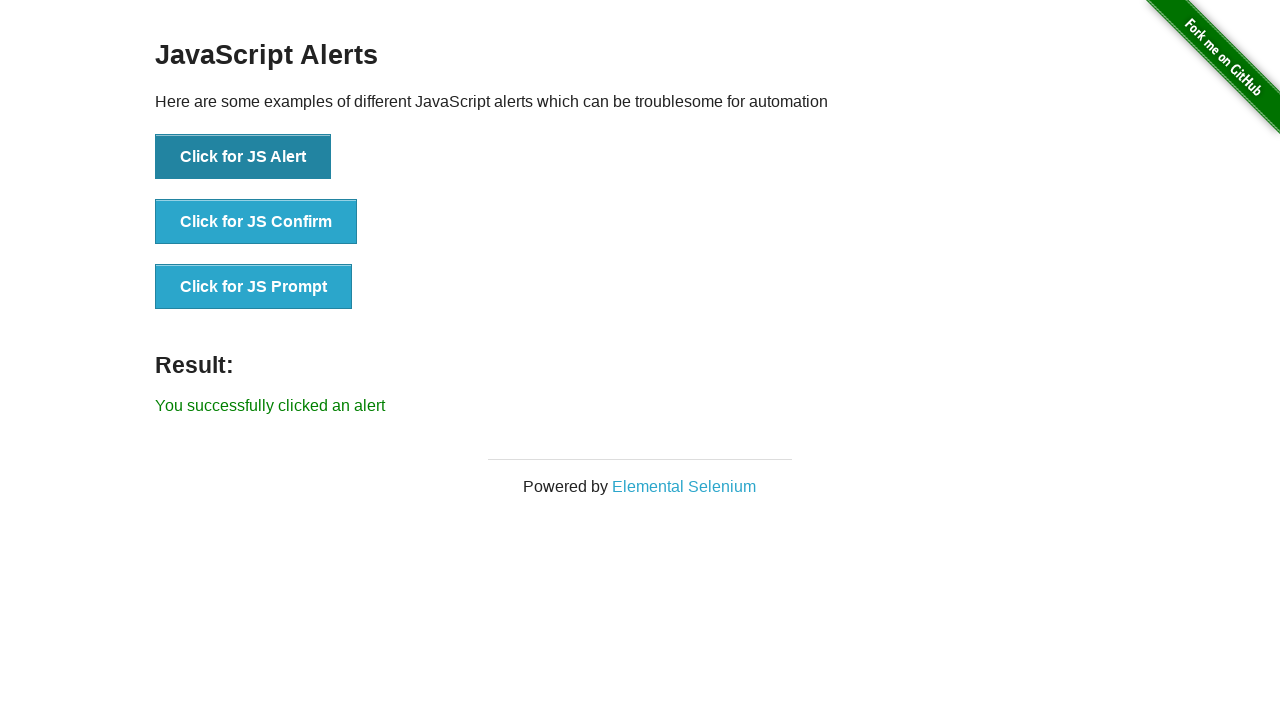